Tests ZIP code validation on the Sharelane registration page by entering an invalid ZIP code (letters instead of digits) and verifying the error message is displayed

Starting URL: https://www.sharelane.com/cgi-bin/register.py

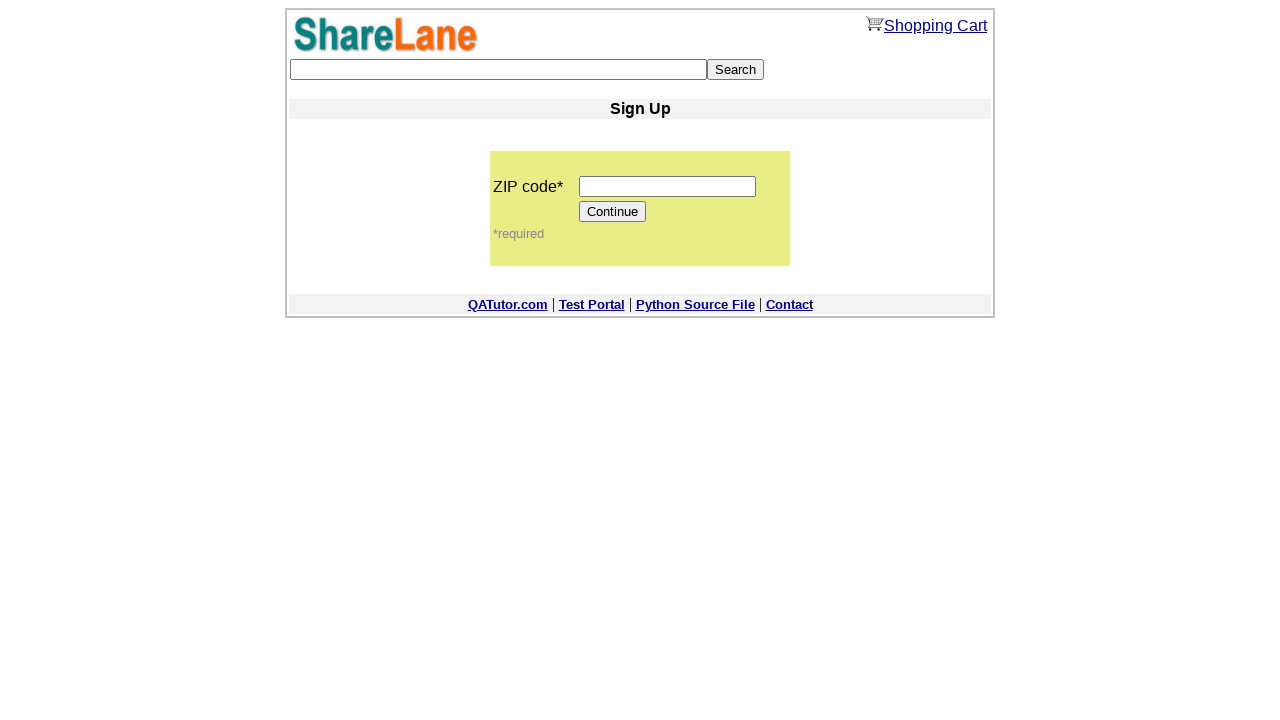

Filled ZIP code field with invalid input 'qwert' (letters instead of digits) on input[name='zip_code']
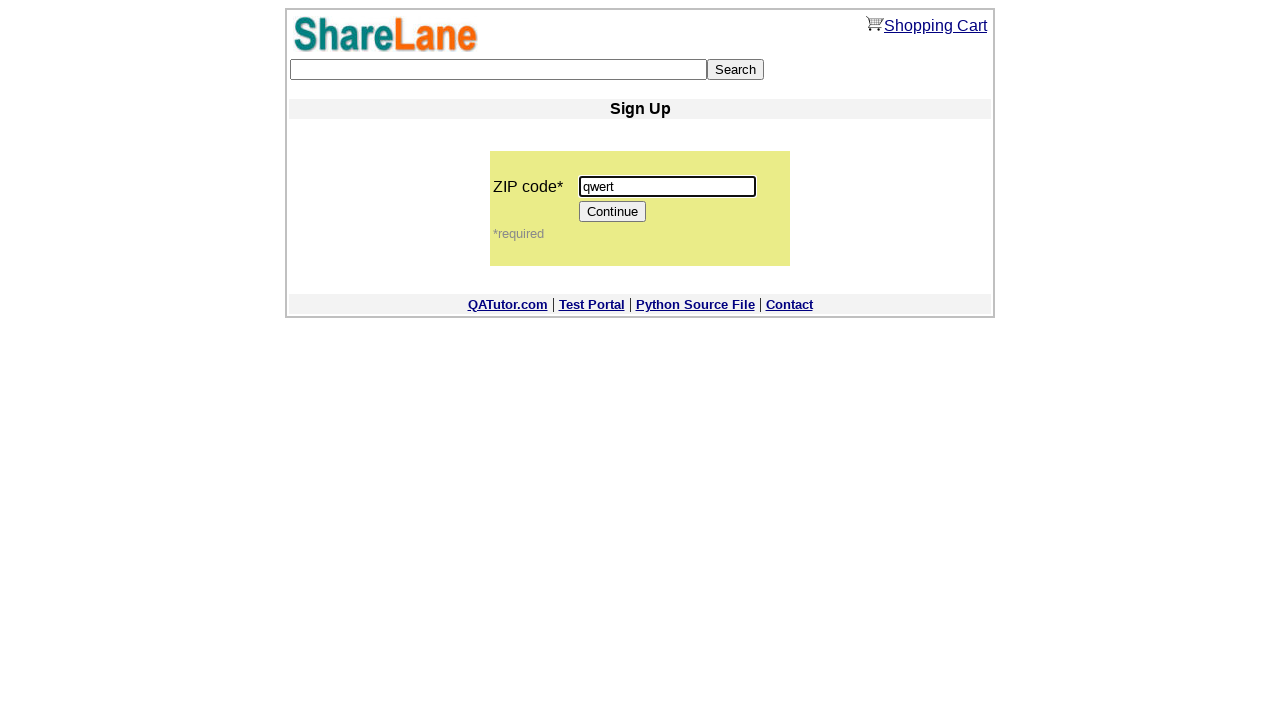

Clicked the Continue button to submit the form with invalid ZIP code at (613, 212) on input[type='submit'][value='Continue']
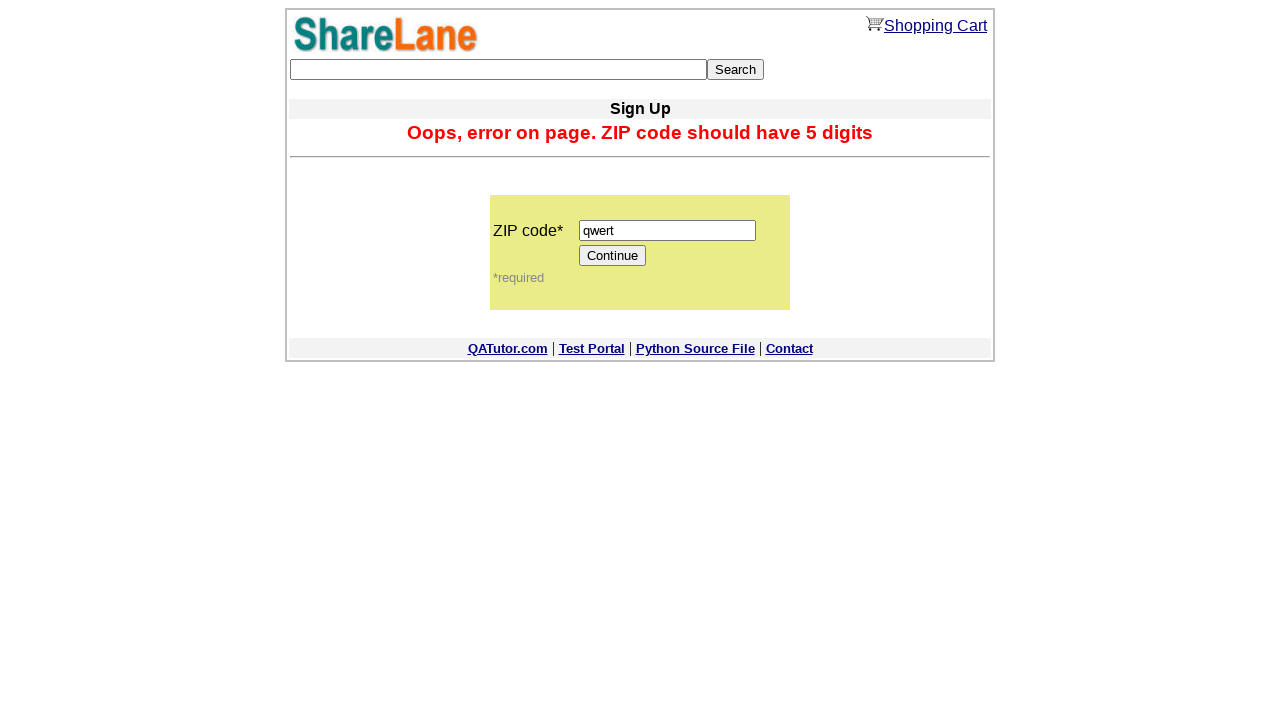

Error message displayed confirming invalid ZIP code validation
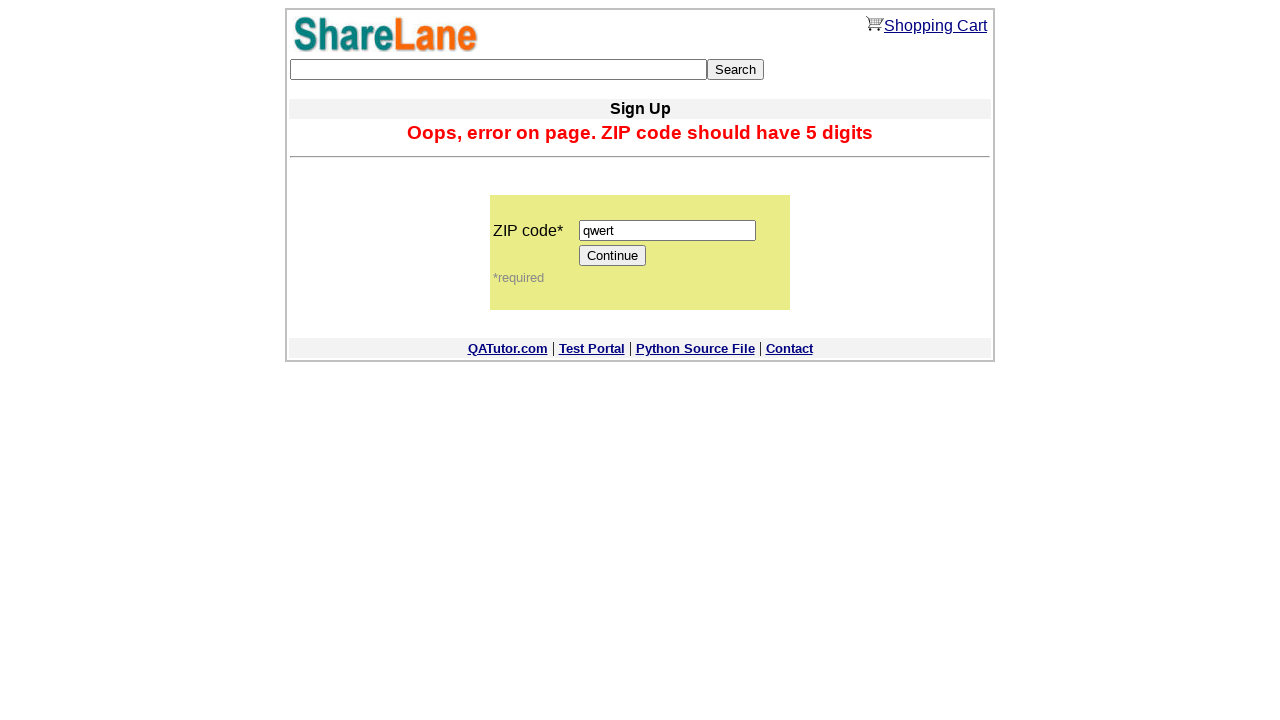

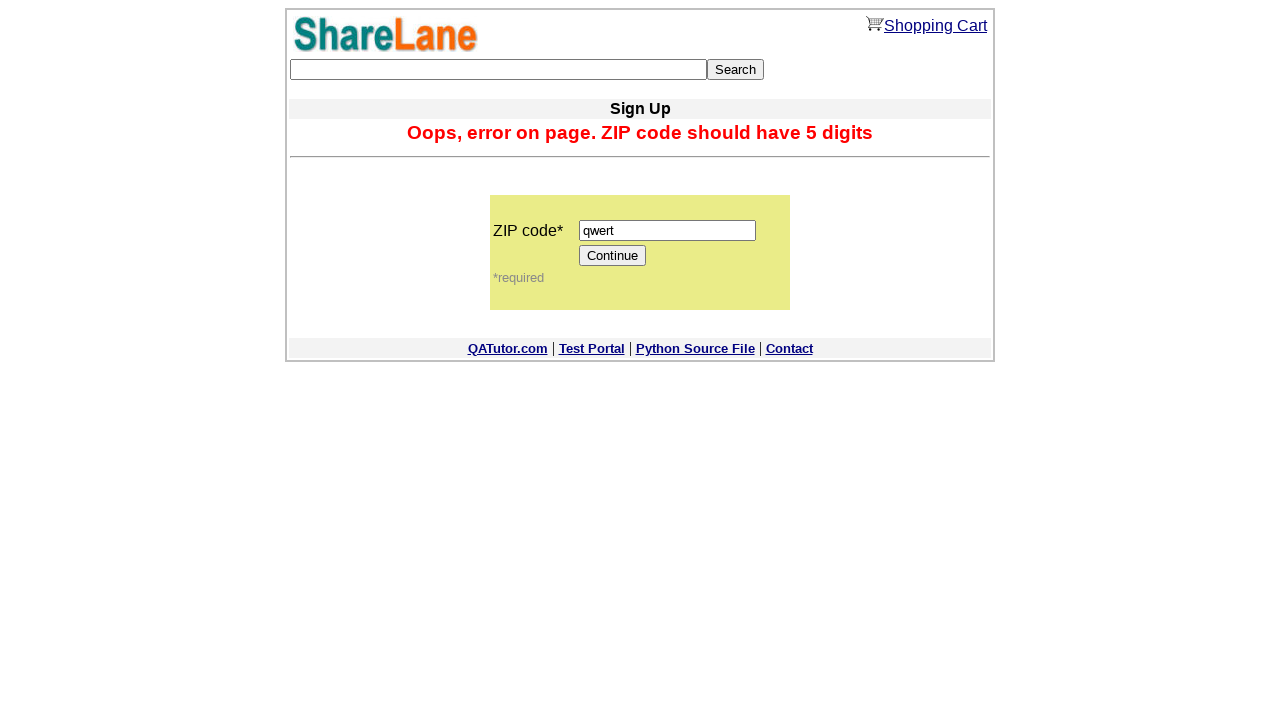